Tests right-click context menu functionality by right-clicking an element, hovering over menu items, and selecting an option

Starting URL: http://swisnl.github.io/jQuery-contextMenu/demo.html

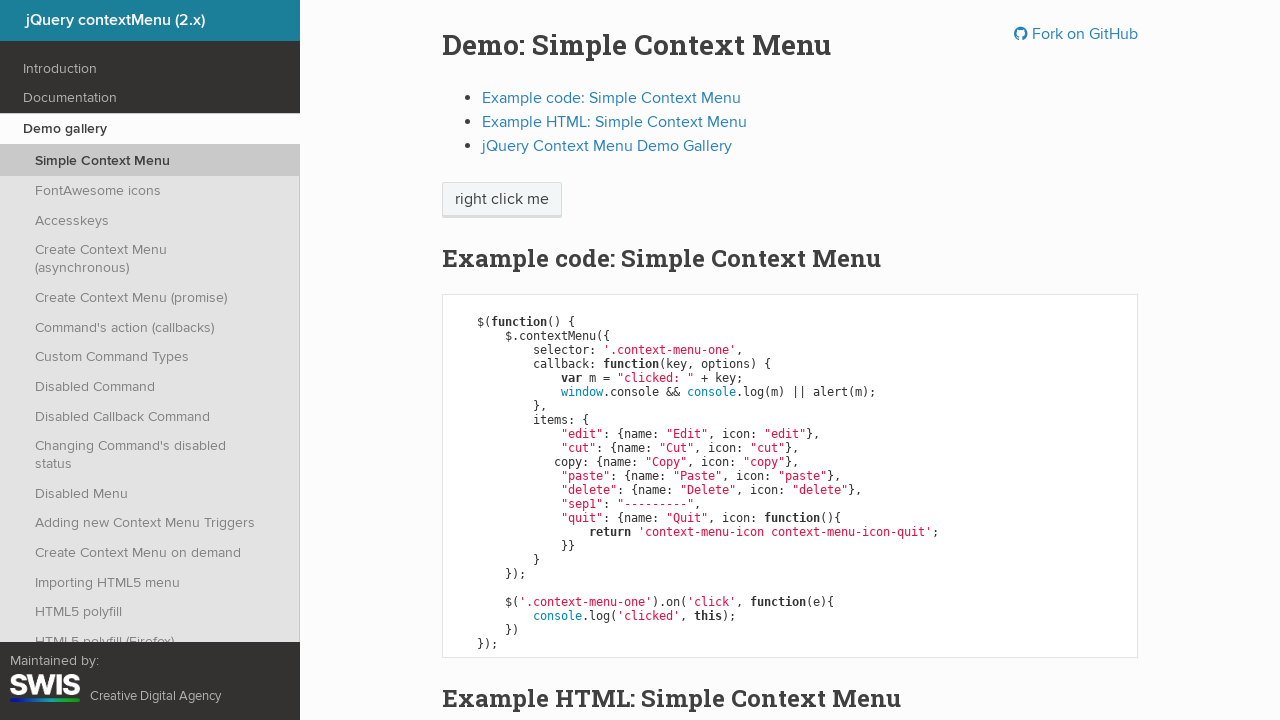

Right-clicked on 'right click me' element to open context menu at (502, 200) on //span[text()='right click me']
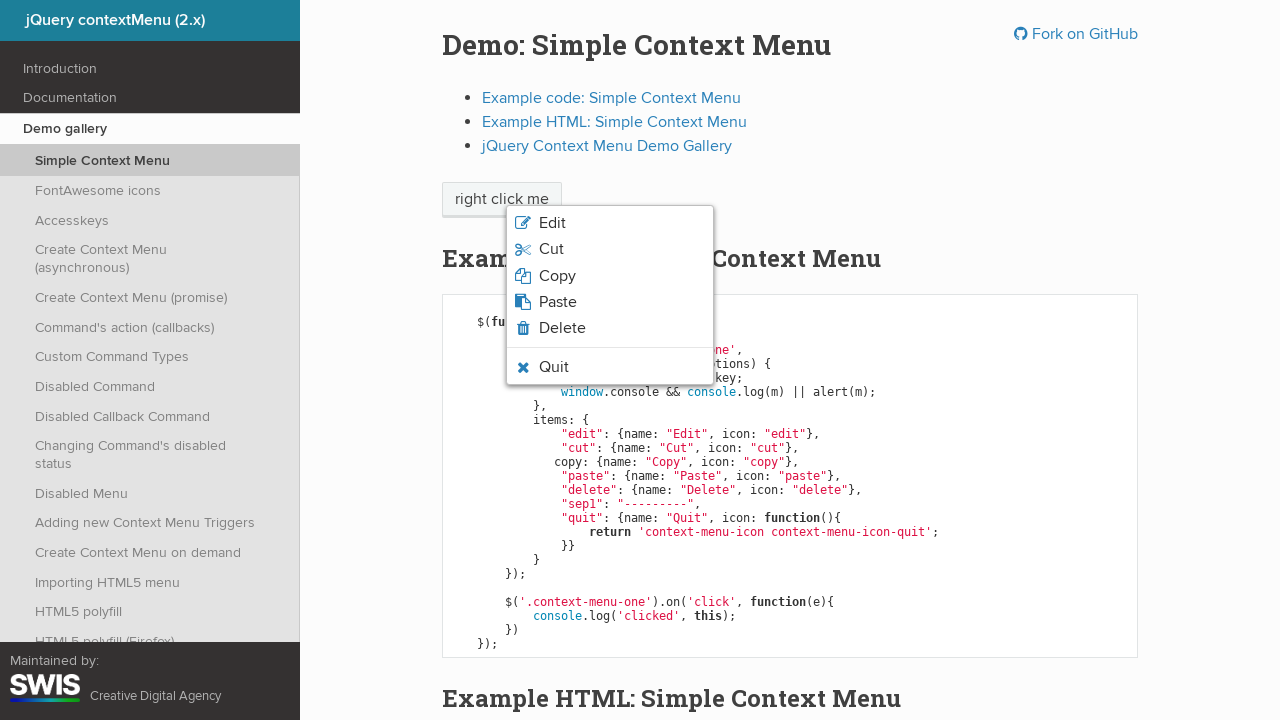

Quit menu item is visible in context menu without hover state
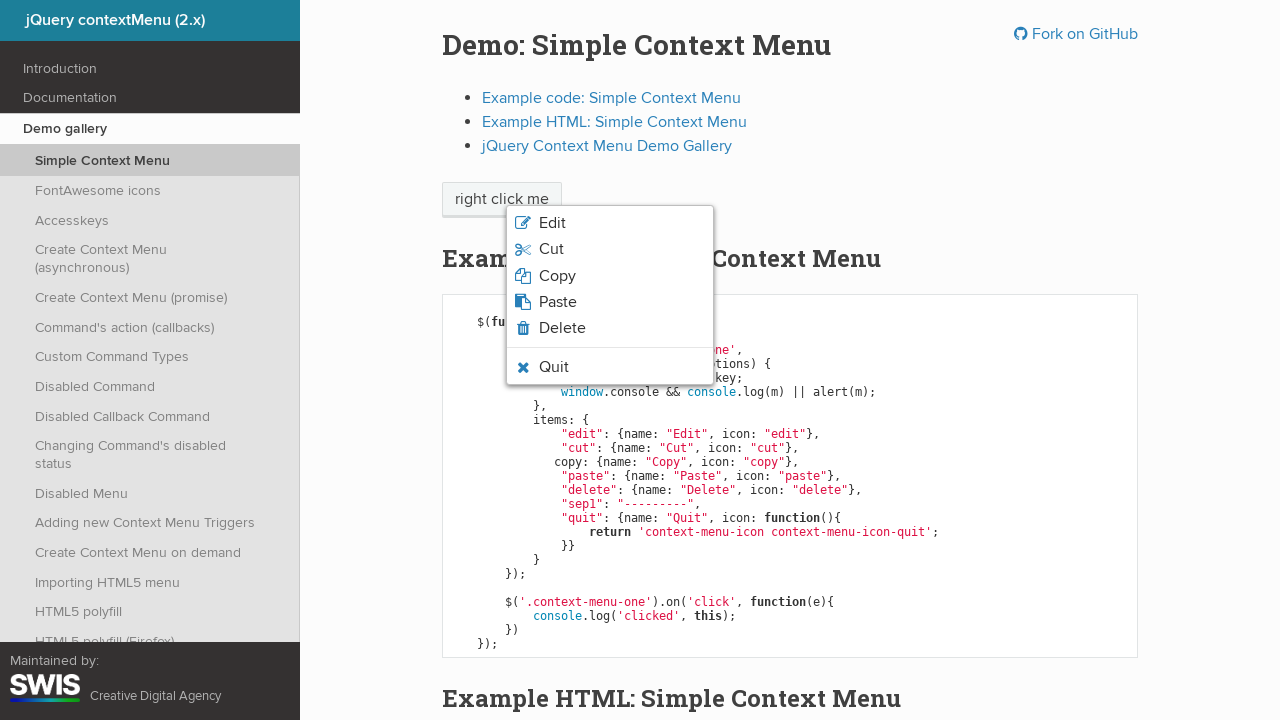

Hovered over the Quit menu item at (610, 367) on xpath=//li[contains(@class,'context-menu-icon-quit') and not(contains(@class,'co
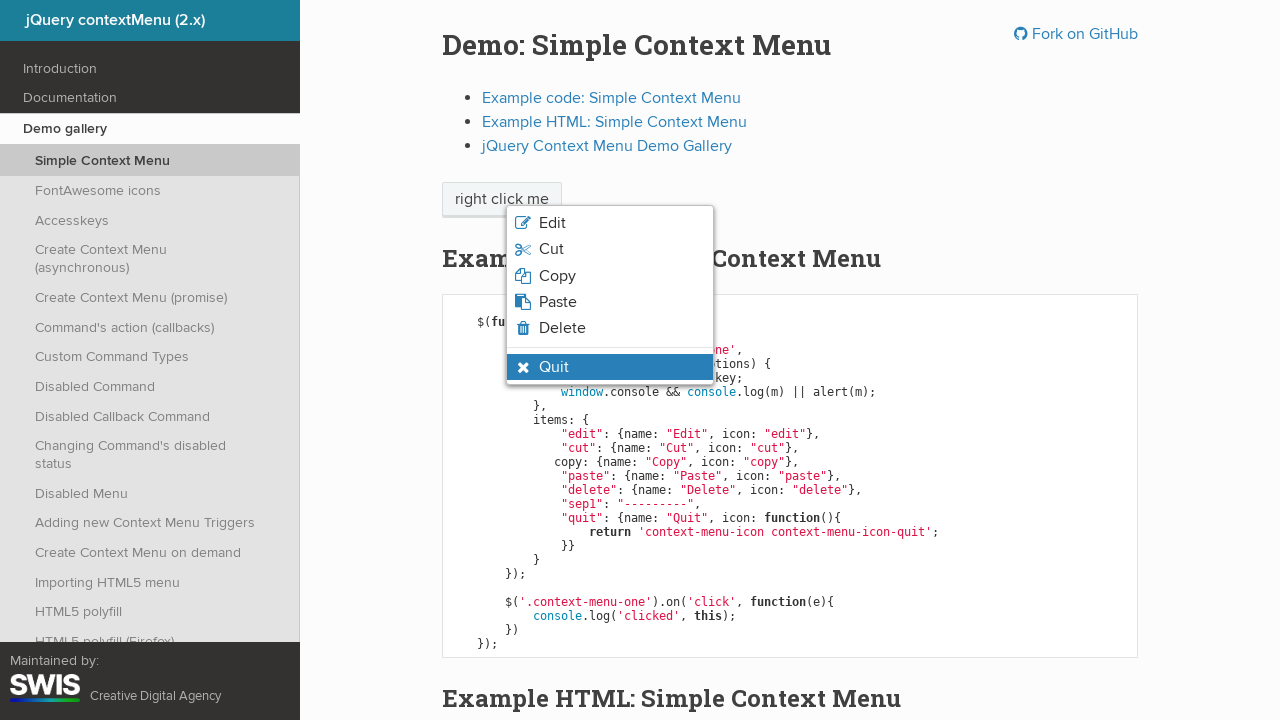

Clicked the Quit menu item with hover state applied at (610, 367) on xpath=//li[contains(@class,'context-menu-icon-quit') and contains(@class,'contex
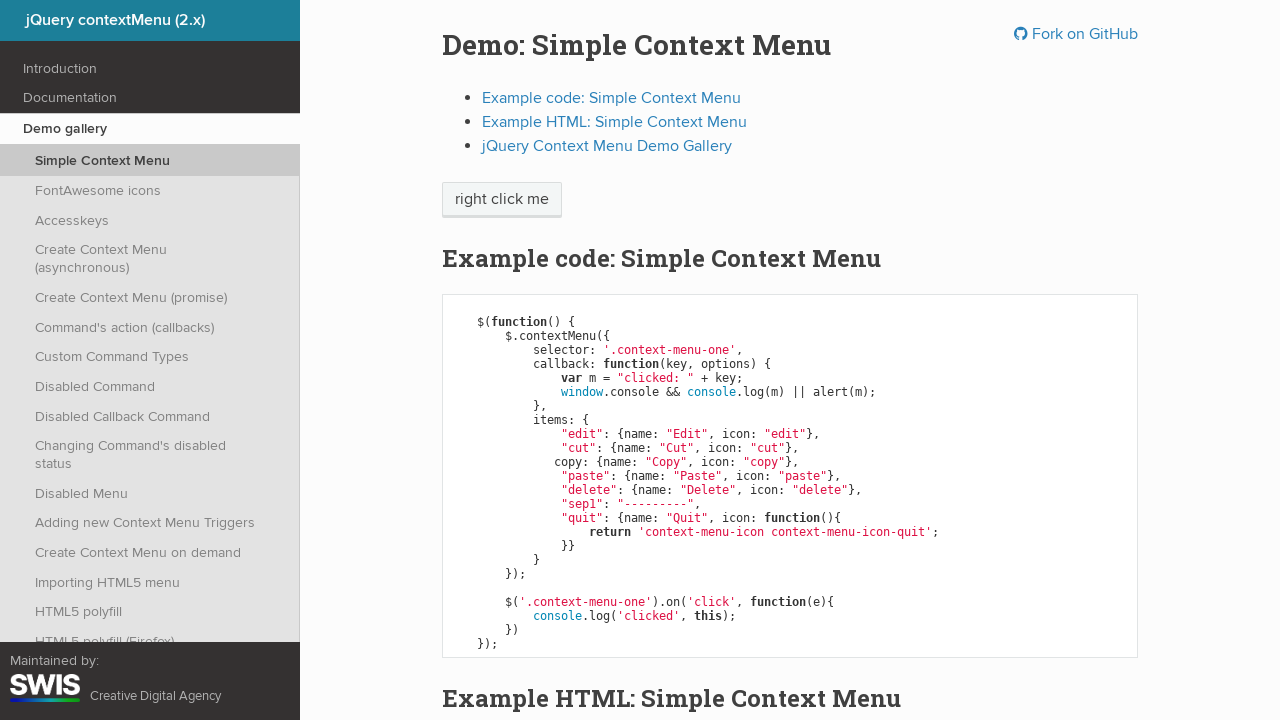

Set up dialog handler to accept alert dialogs
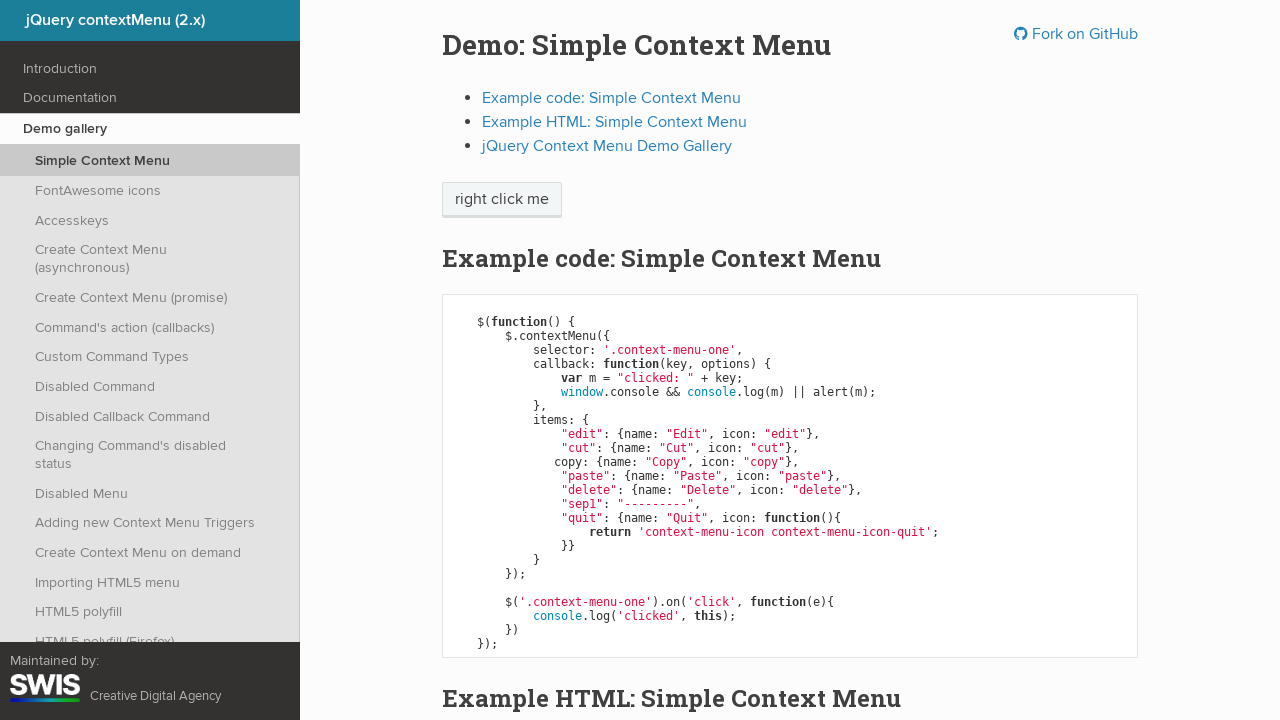

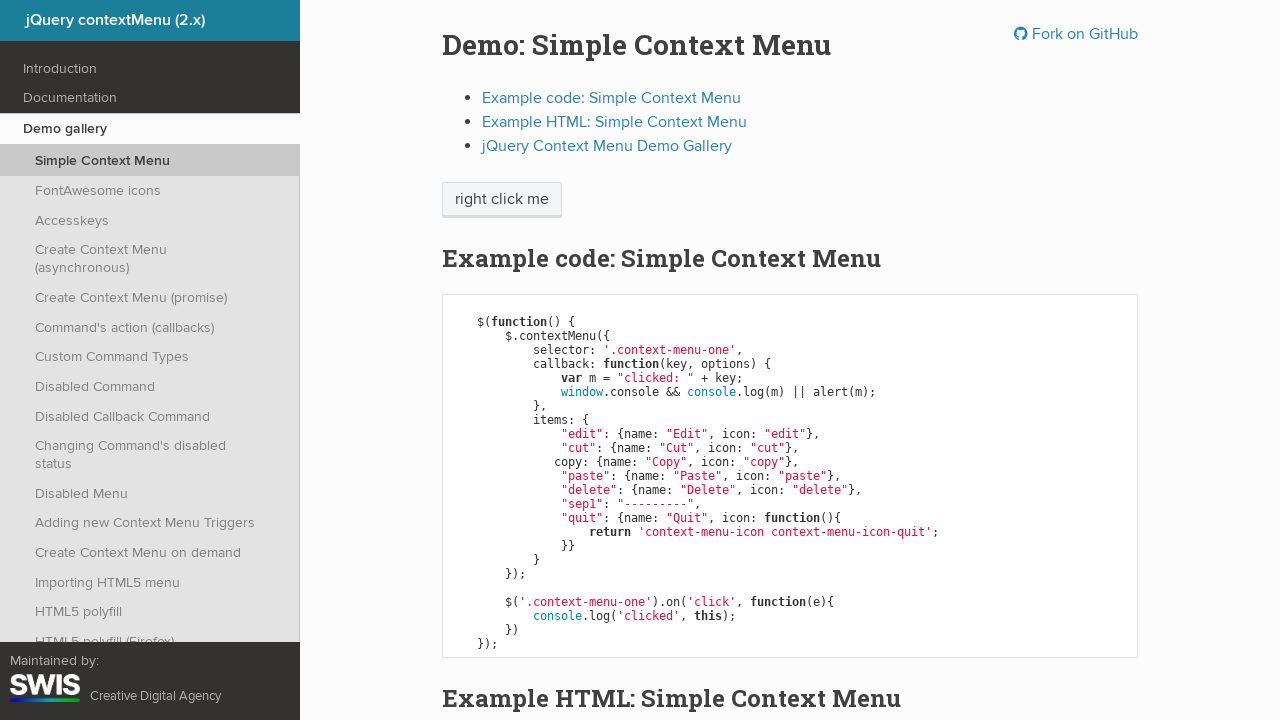